Tests getting an element's attribute value by retrieving the href attribute from a logo link

Starting URL: https://duckduckgo.com/

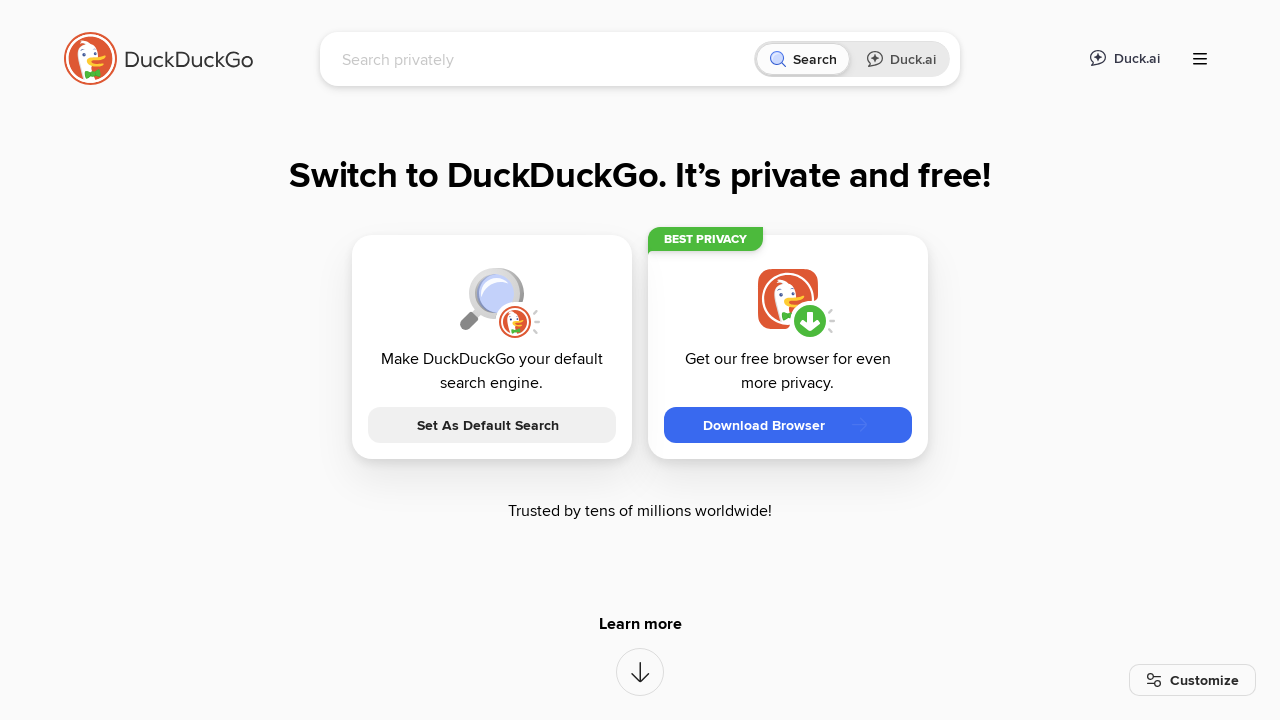

Retrieved href attribute from logo link
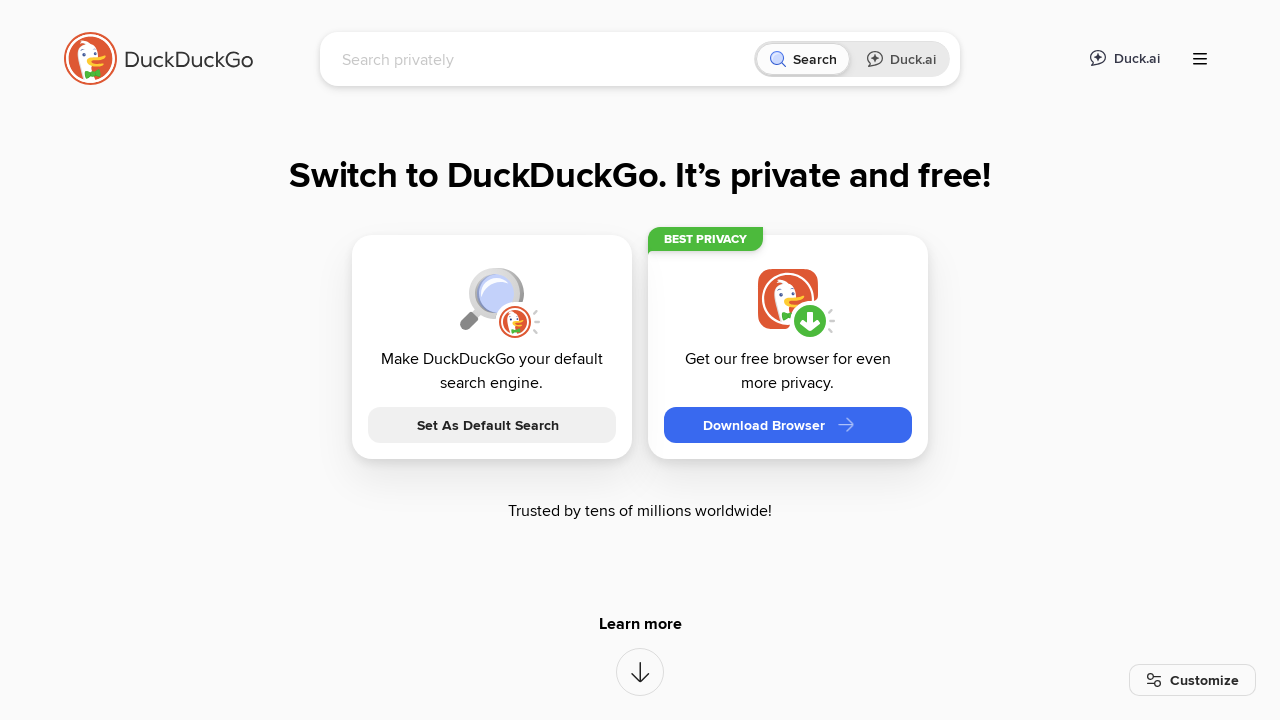

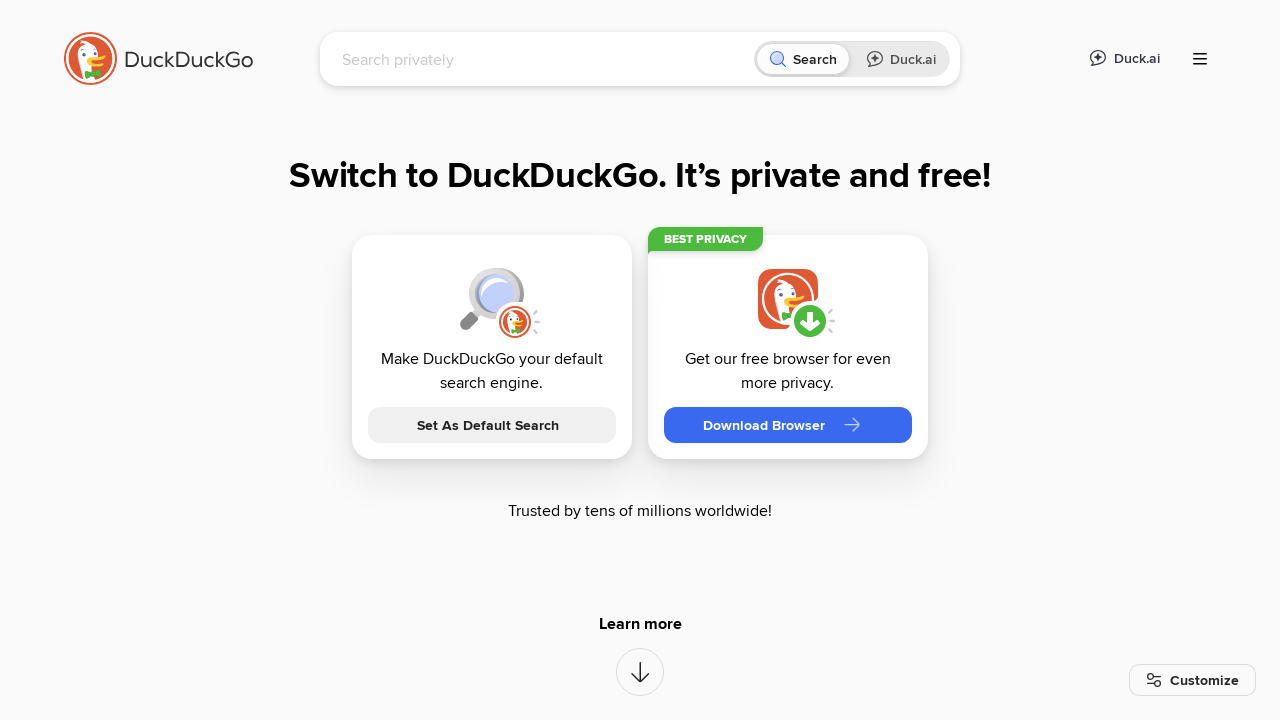